Navigates to ScalaTest website and verifies the page title

Starting URL: http://www.scalatest.org/

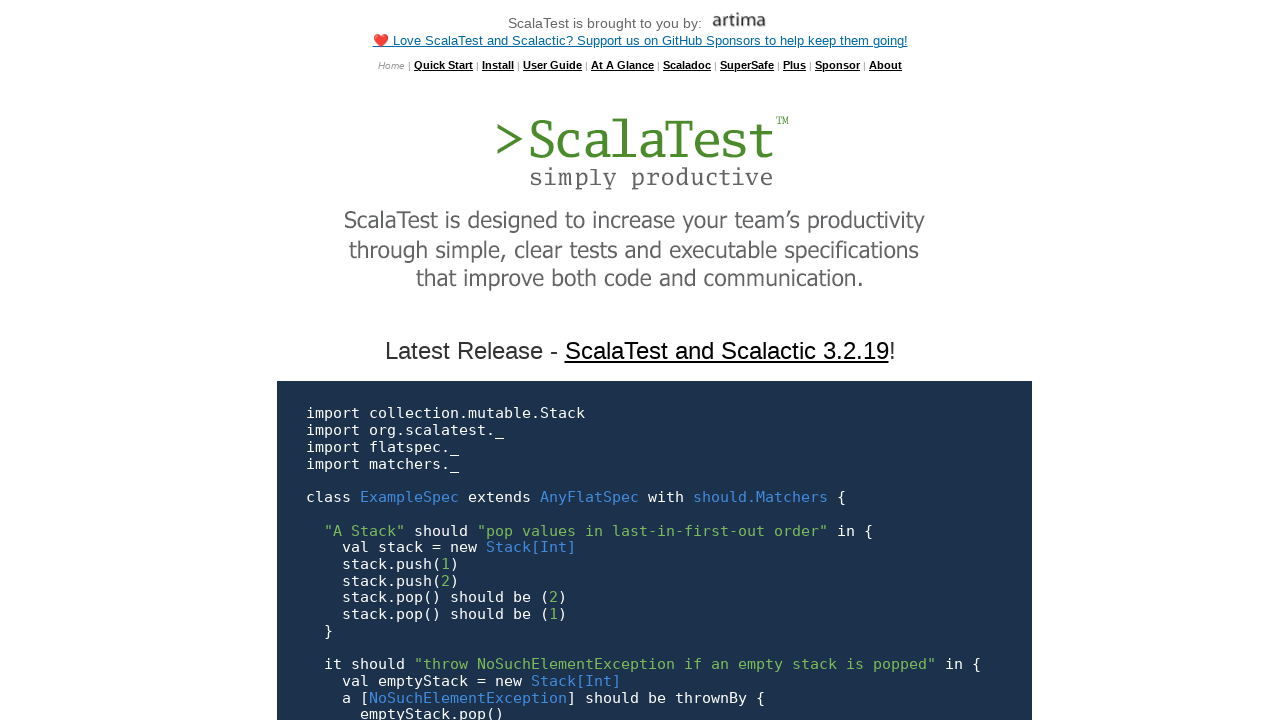

Navigated to ScalaTest website
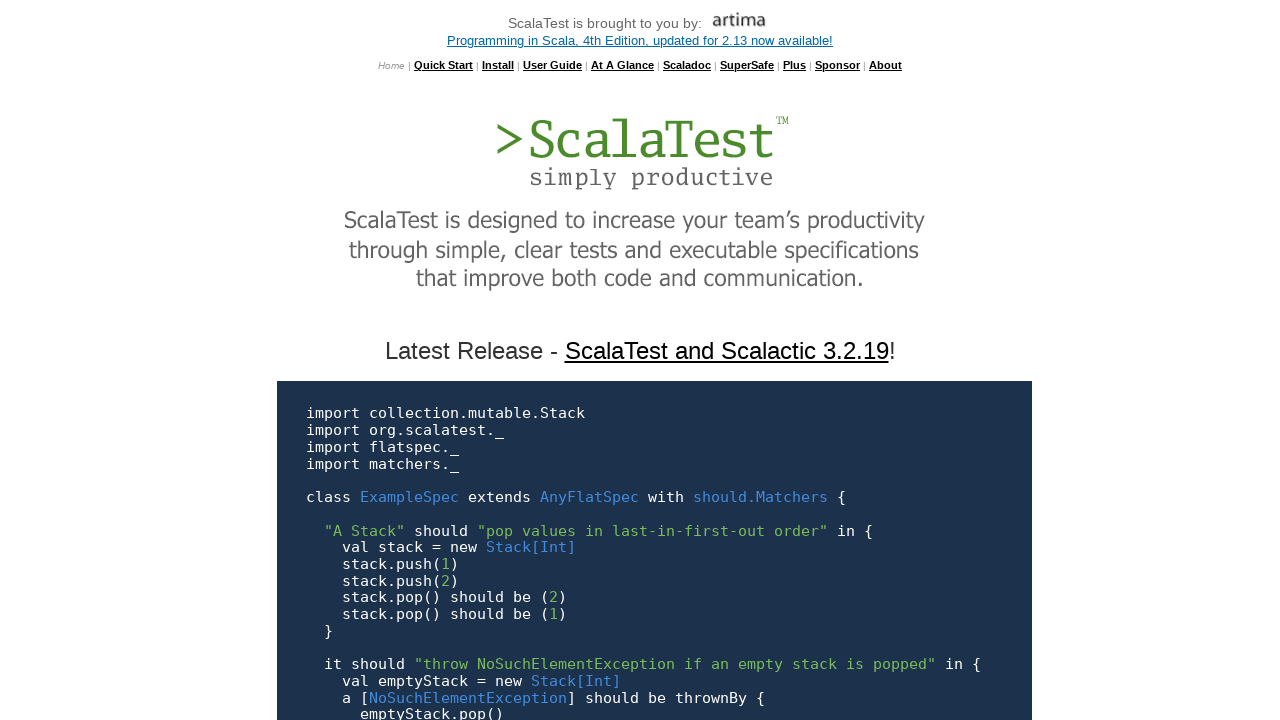

Verified page title is 'ScalaTest'
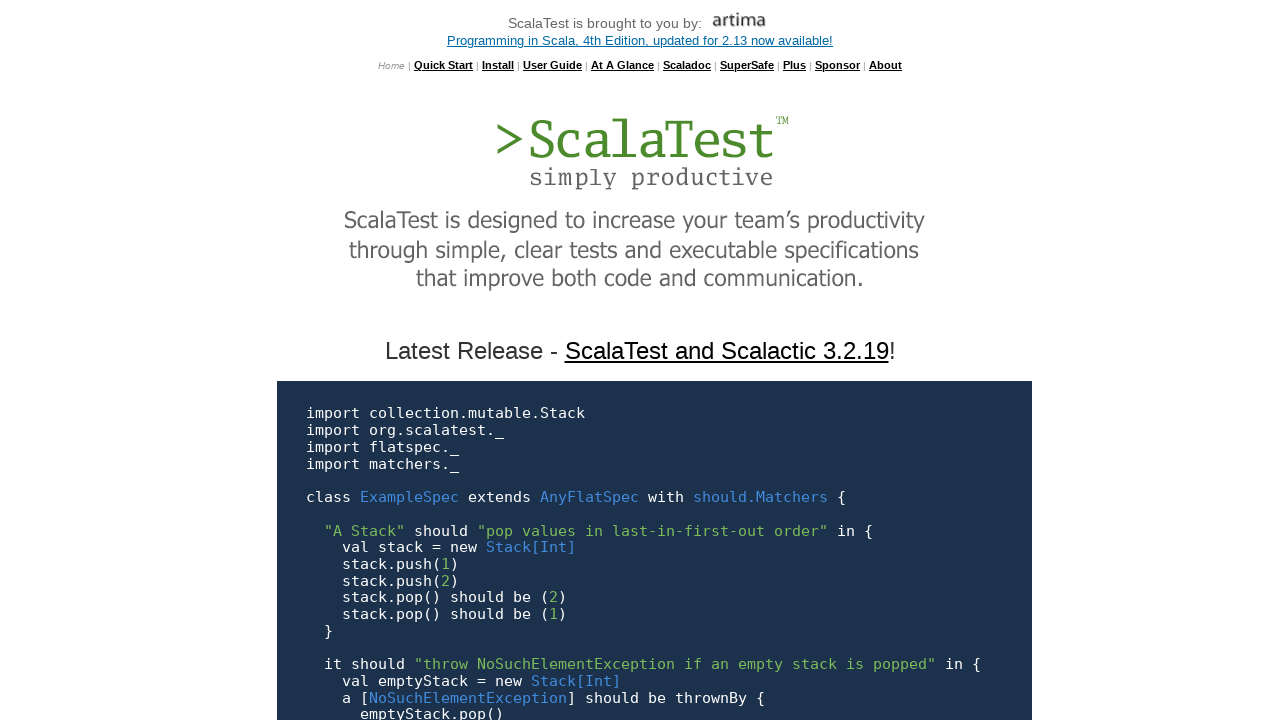

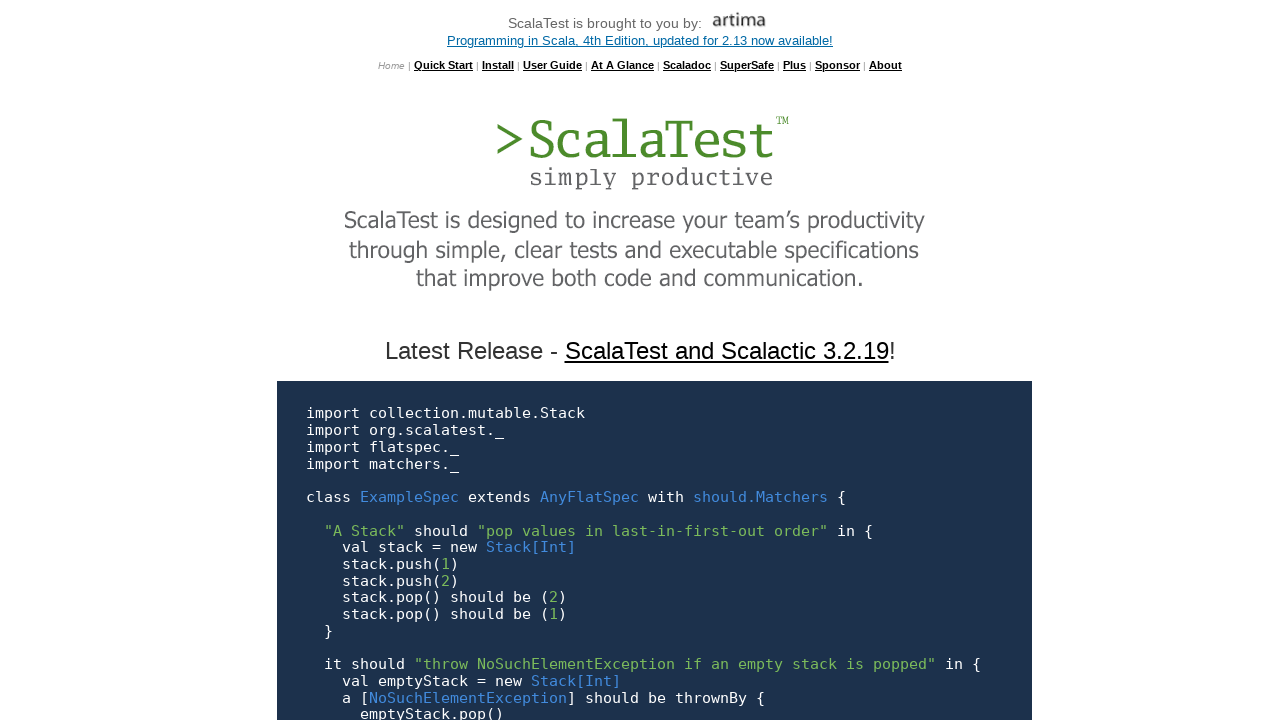